Tests JavaScript alert functionality with a textbox by clicking on the alert tab, triggering a prompt box, and entering text into the alert

Starting URL: https://demo.automationtesting.in/Alerts.html

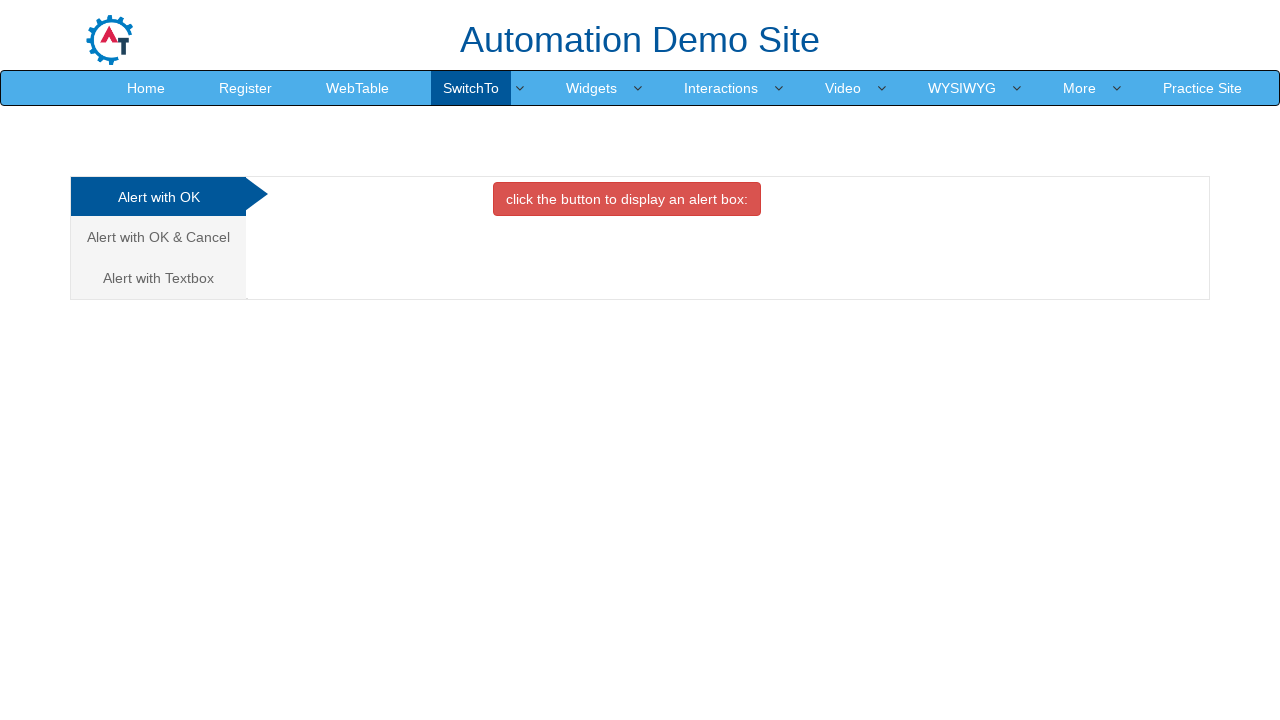

Clicked on 'Alert with Textbox' tab at (158, 278) on xpath=//a[contains(text(),'Alert with Textbox')]
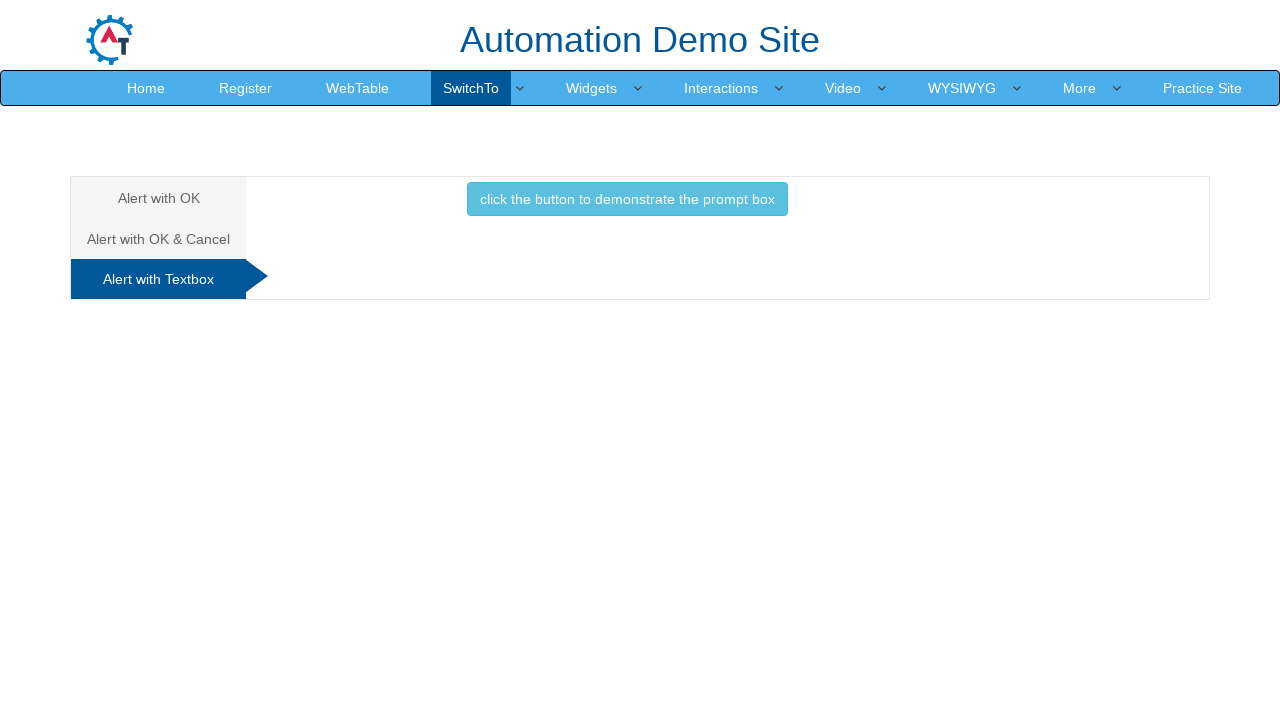

Clicked button to trigger the prompt box at (627, 199) on xpath=//button[text()='click the button to demonstrate the prompt box ']
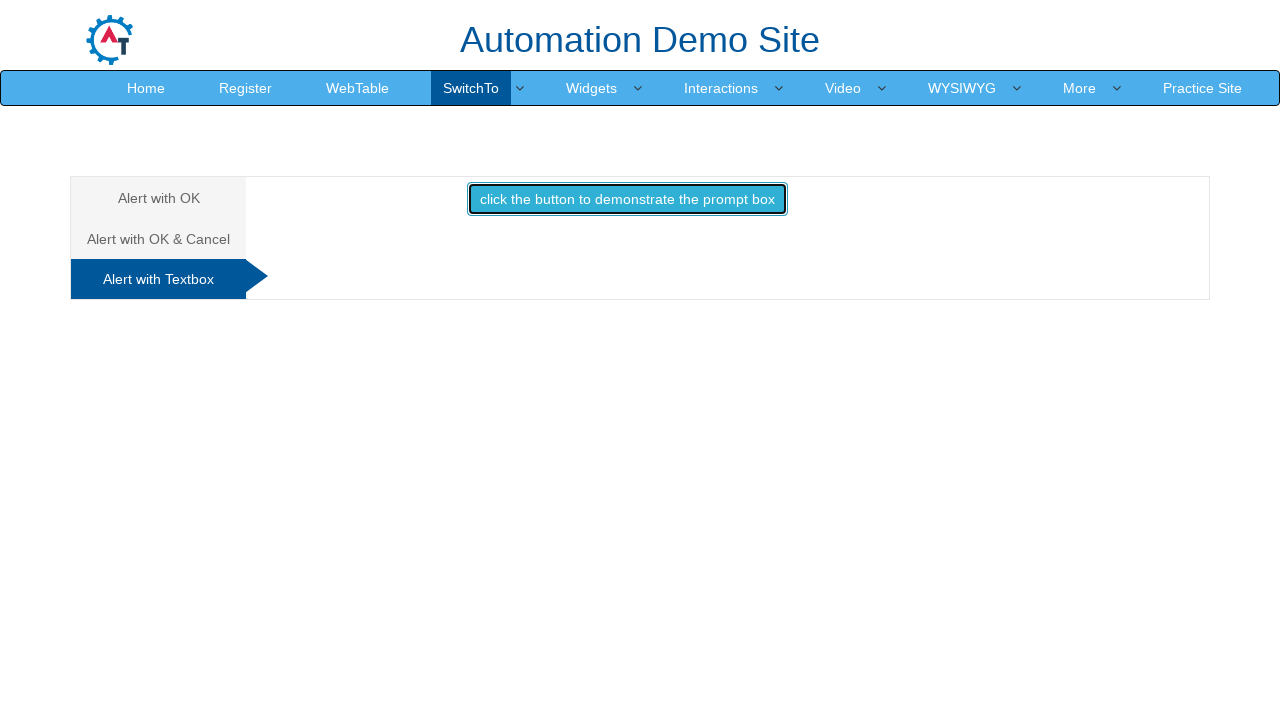

Set up dialog handler to accept prompt with text 'rushikesh'
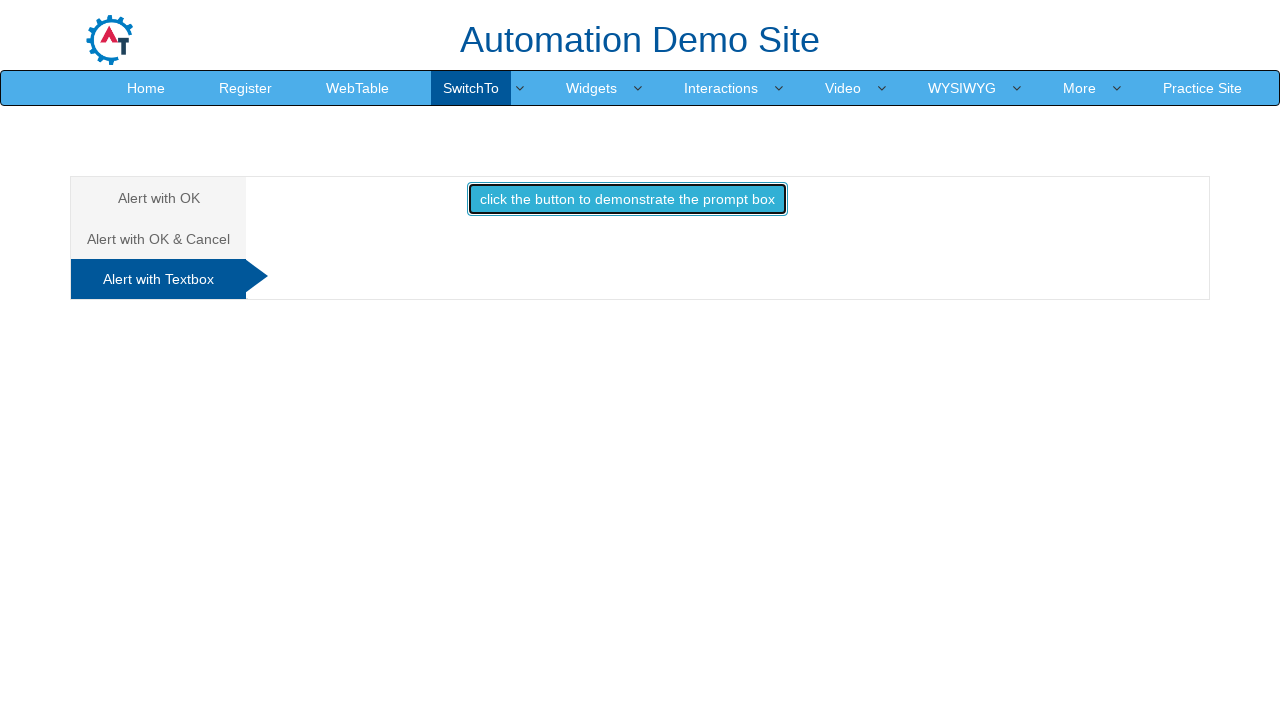

Registered dialog handler function for prompt acceptance
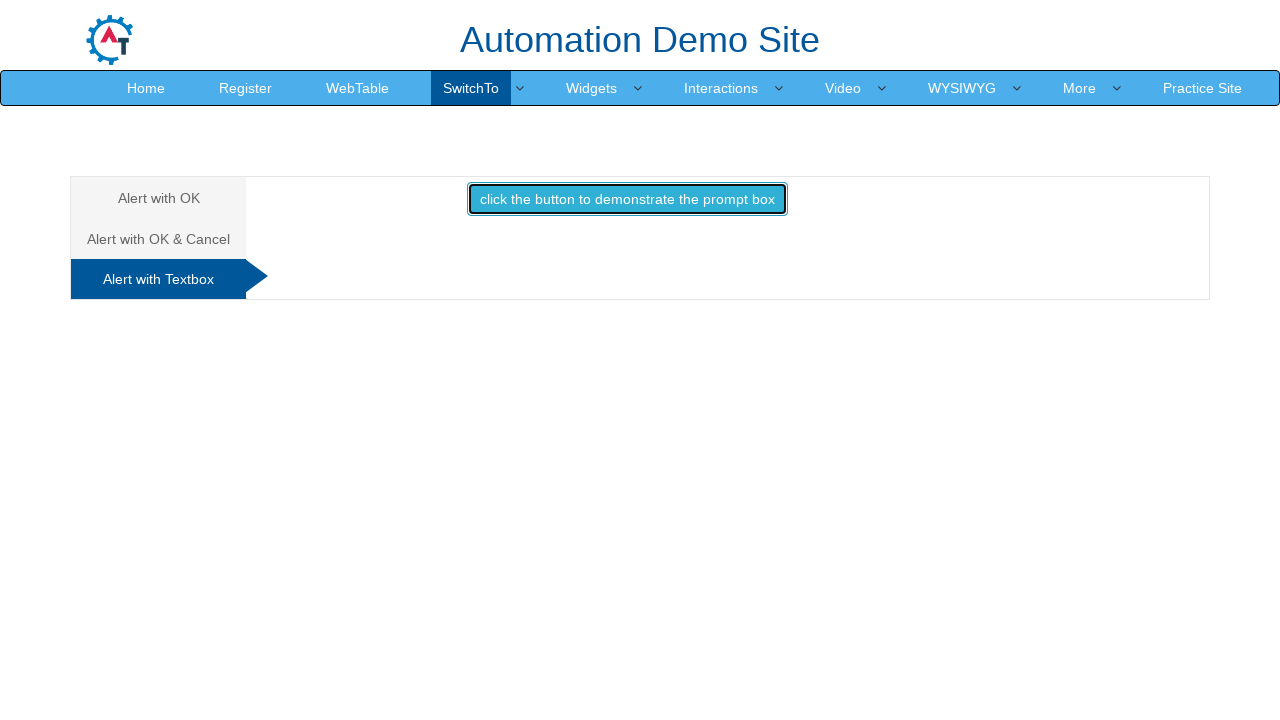

Clicked on 'Alert with Textbox' tab again with handler in place at (158, 279) on xpath=//a[contains(text(),'Alert with Textbox')]
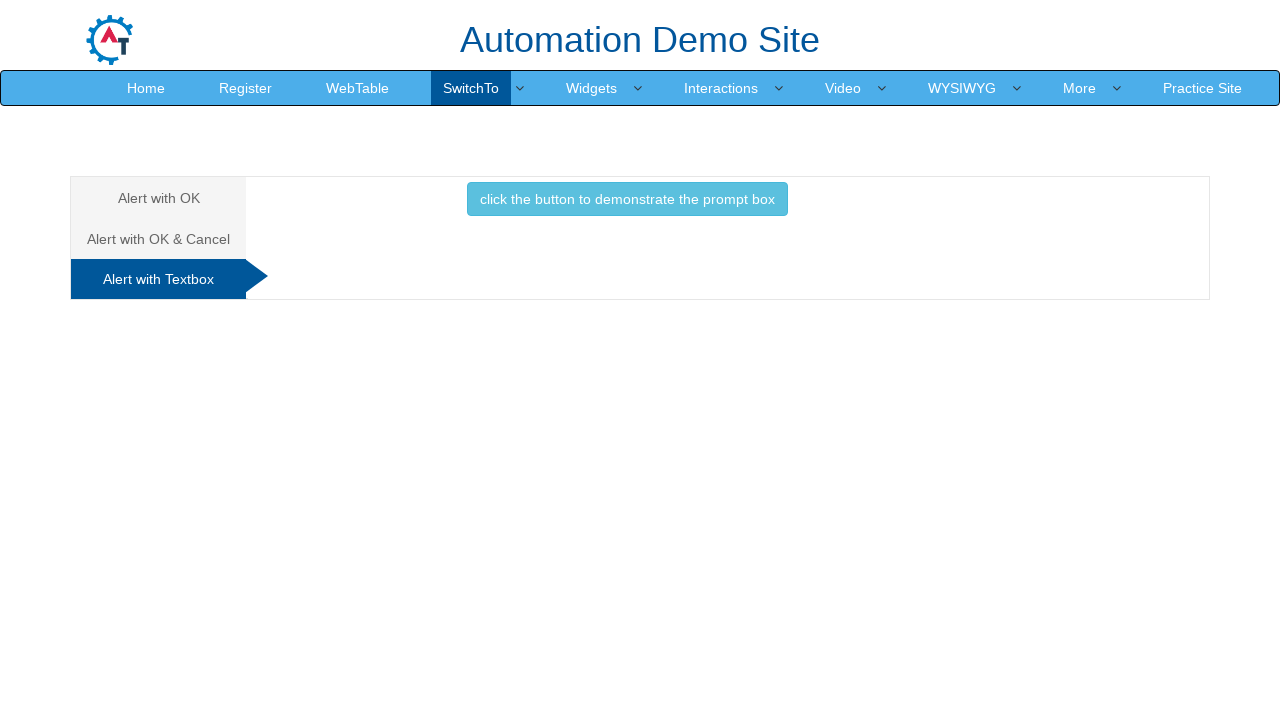

Clicked button to trigger prompt box with dialog handler active at (627, 199) on xpath=//button[text()='click the button to demonstrate the prompt box ']
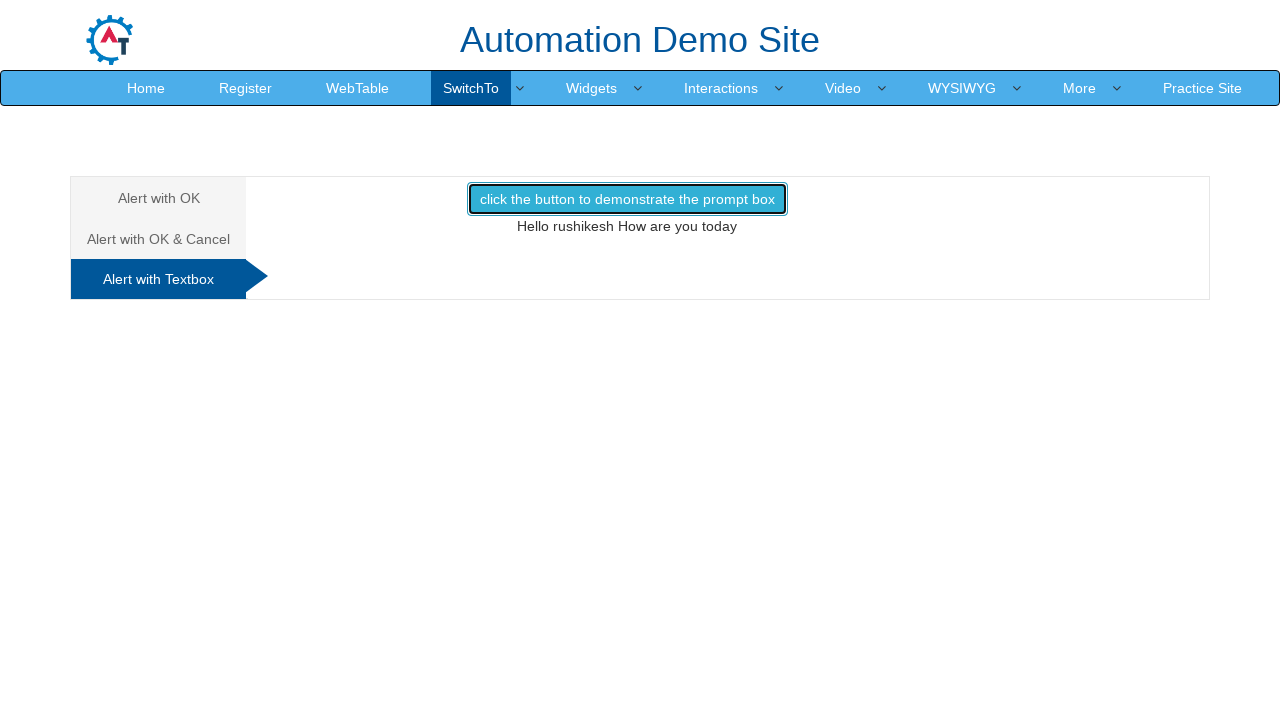

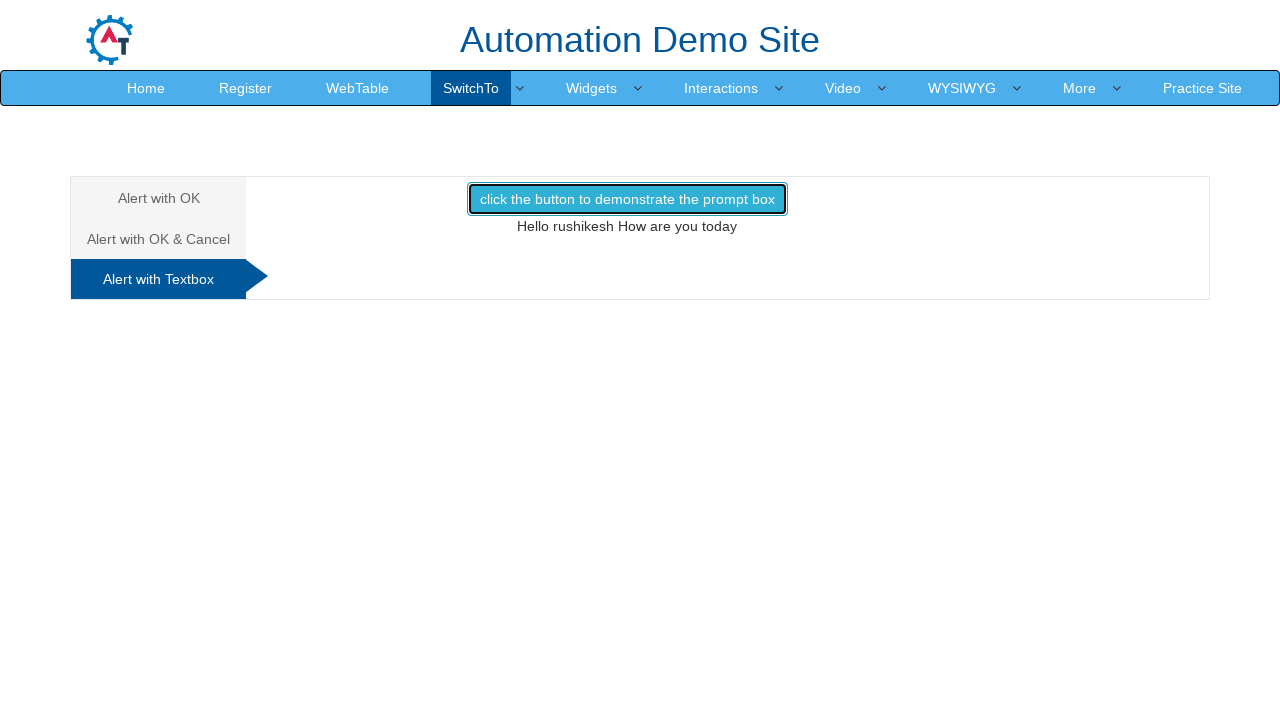